Navigates to the PGA Tour Genesis Invitational tournament page and verifies that the player table loads successfully.

Starting URL: https://www.pgatour.com/tournaments/2025/the-genesis-invitational/R2025007

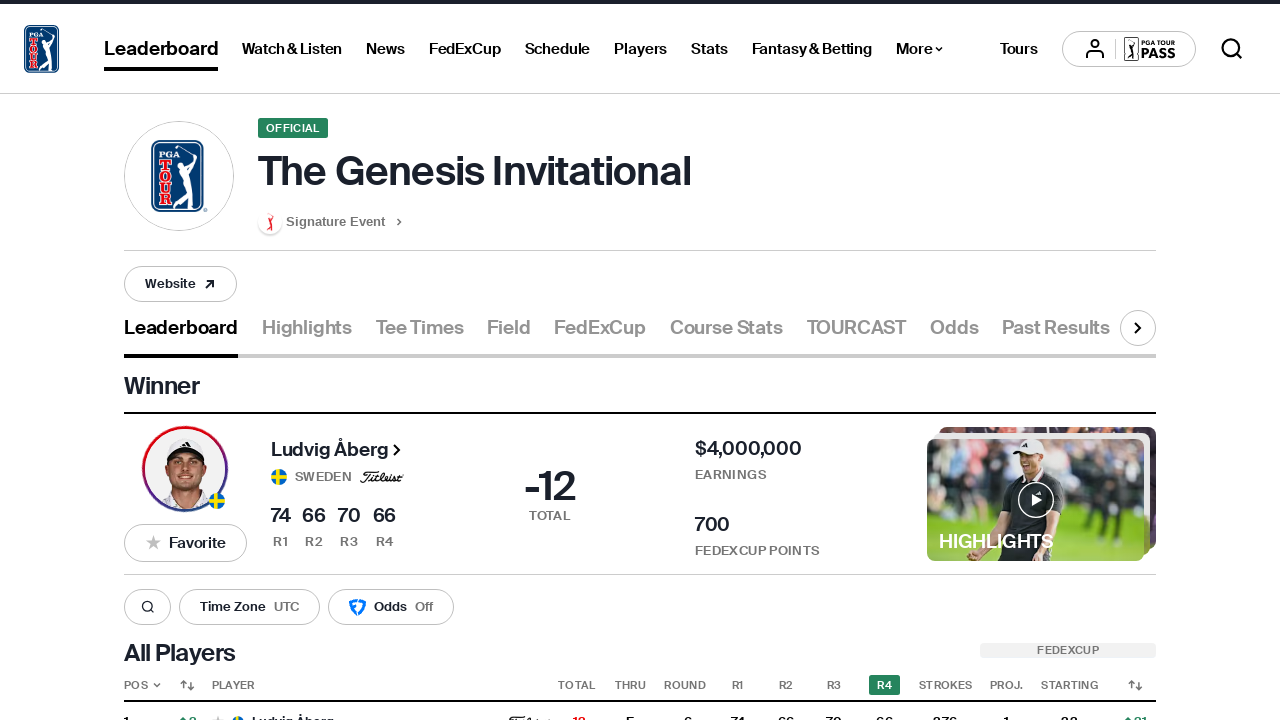

Player table loaded on PGA Tour Genesis Invitational tournament page
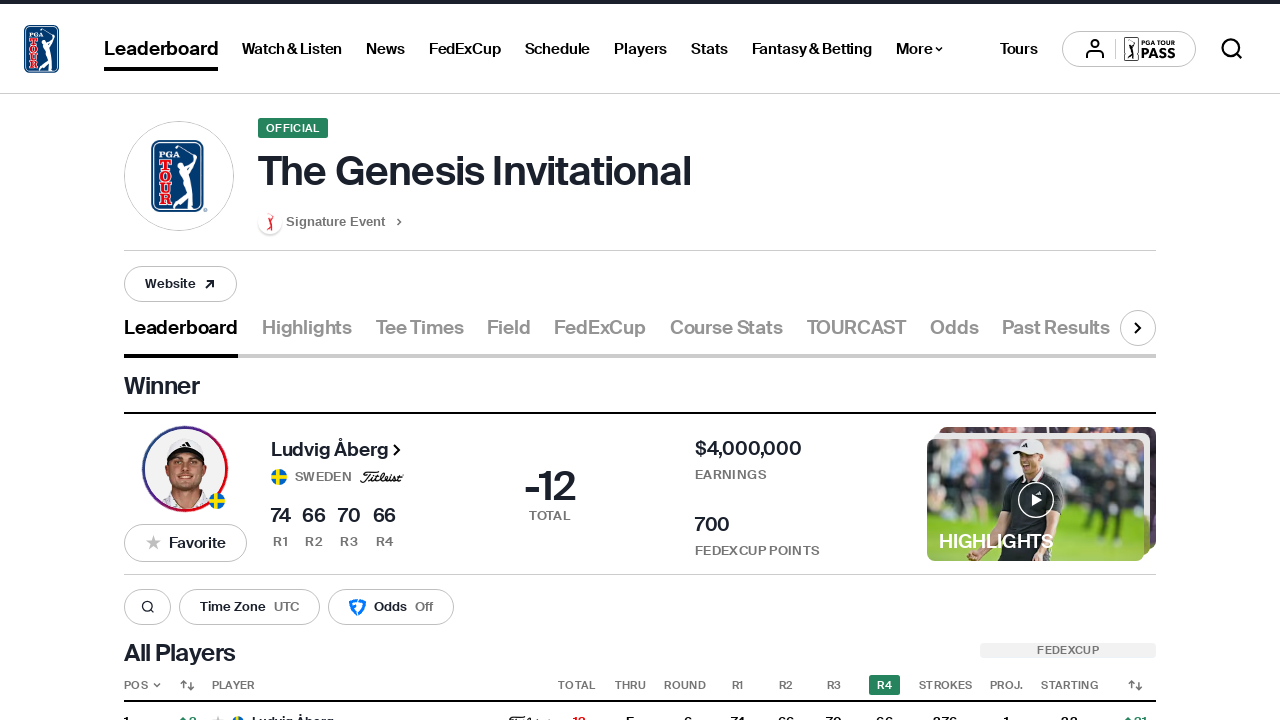

Verified player rows are present in the tournament table
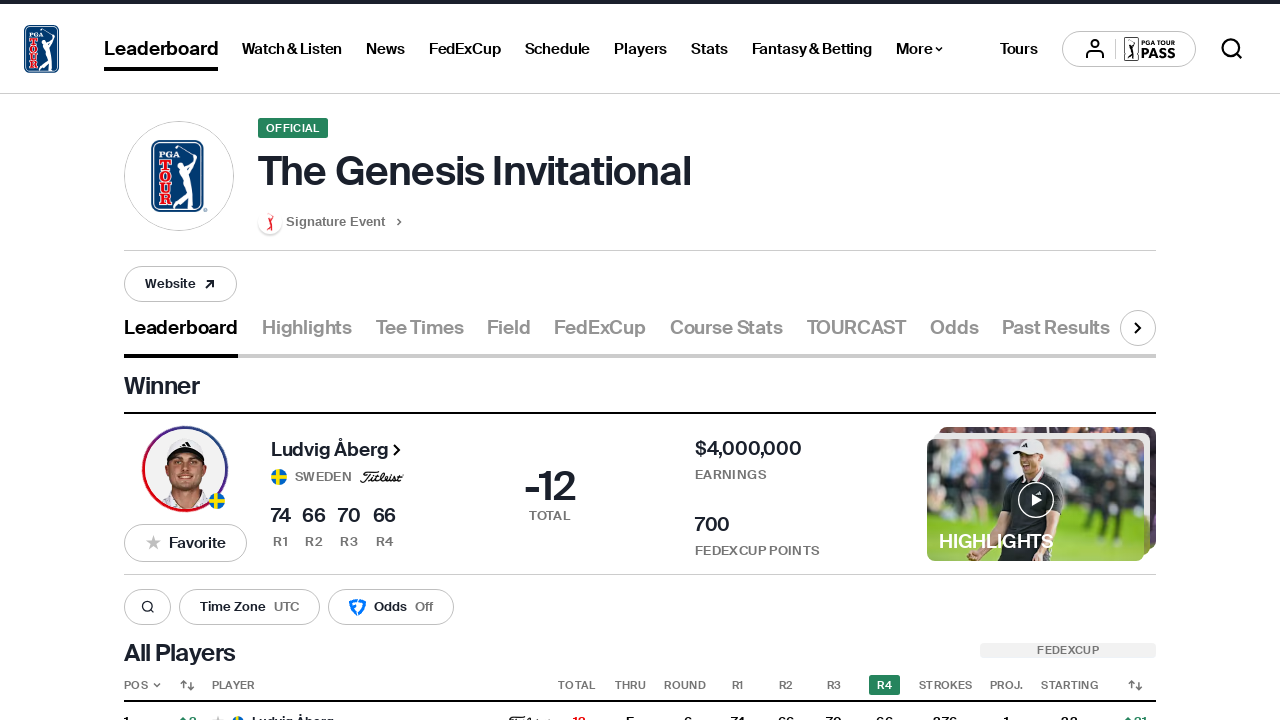

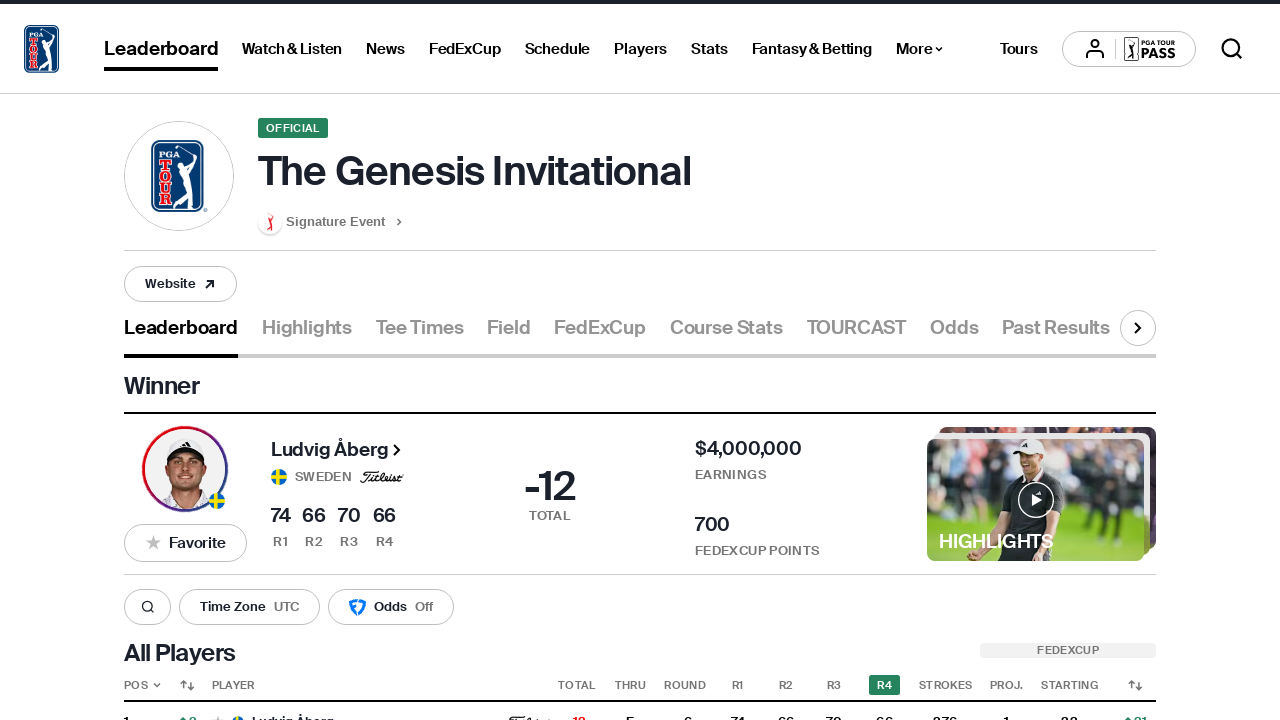